Tests browser window handling by clicking a button that opens a new window, switching to the new window, and verifying the heading text in the child window.

Starting URL: https://demoqa.com/browser-windows

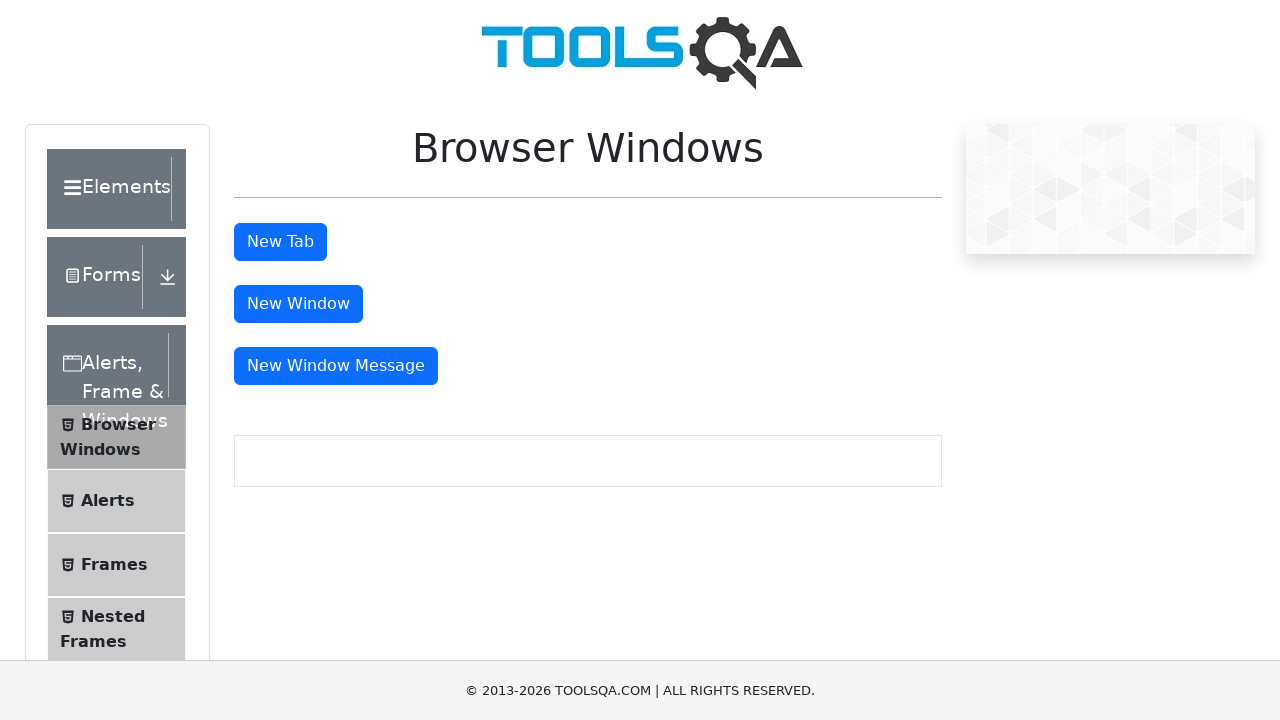

Clicked 'New Window' button to open a new window at (298, 304) on button#windowButton
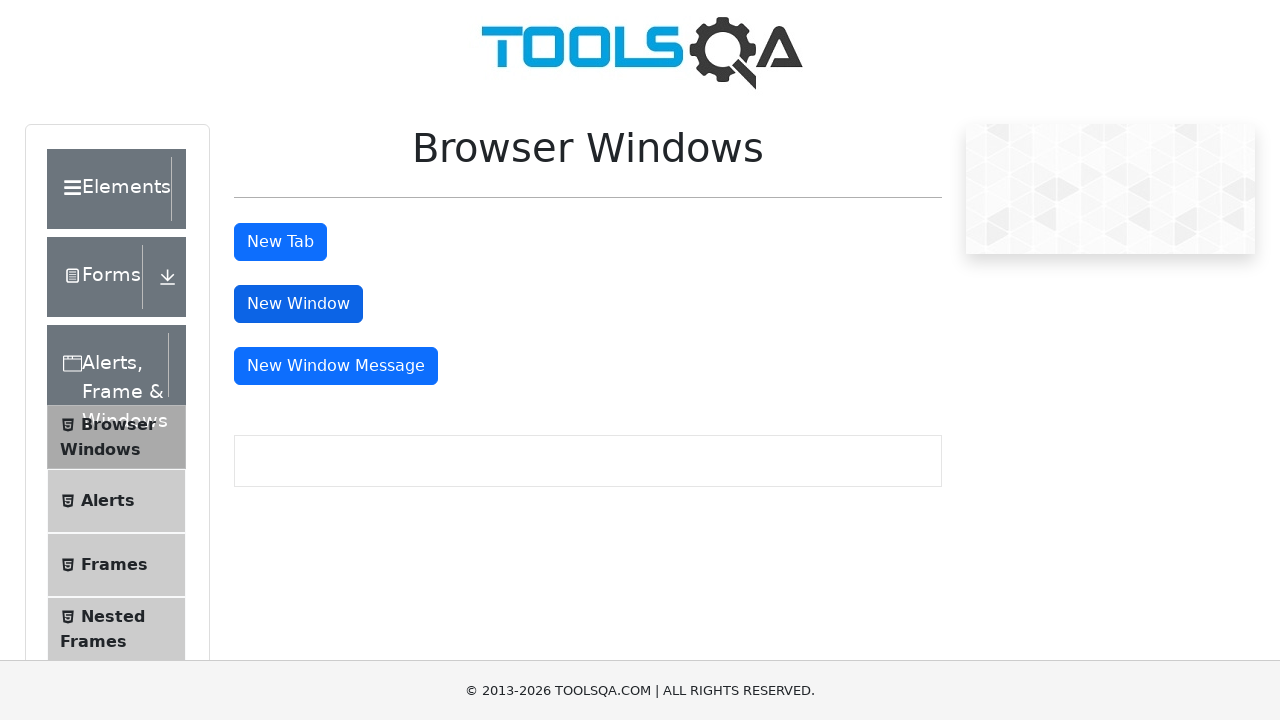

Triggered new window opening and waiting for it to appear at (298, 304) on button#windowButton
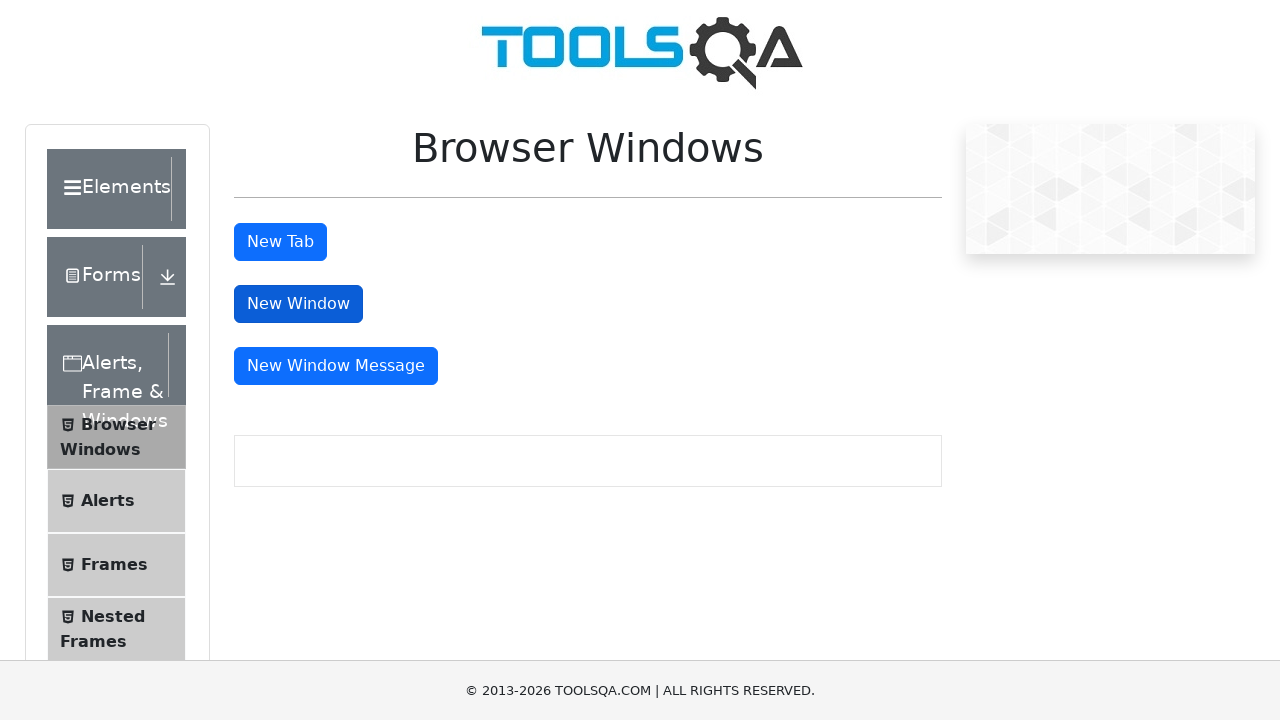

Captured the new window/page object
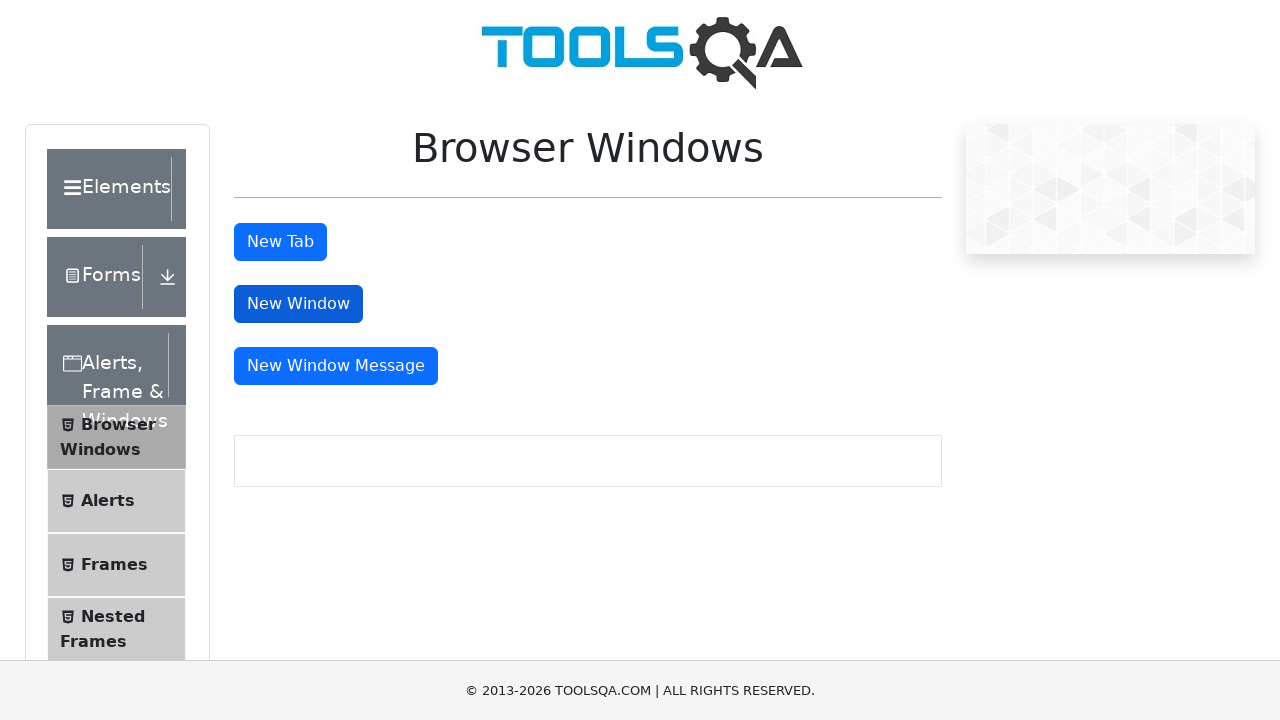

Waited for new window to fully load
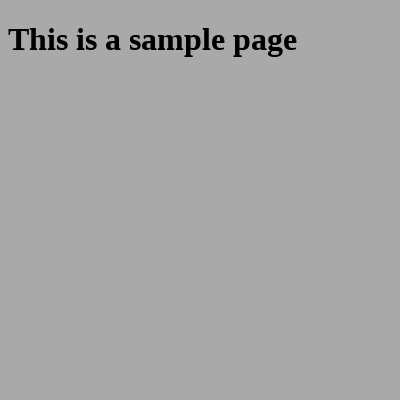

Waited for heading element to be visible in the new window
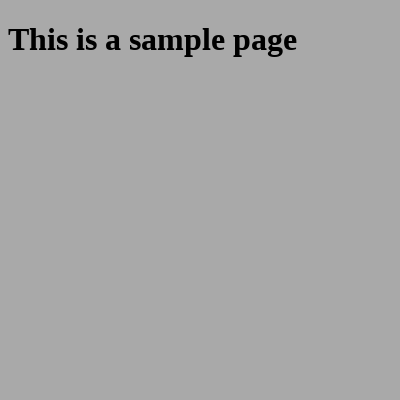

Retrieved heading text from child window: 'This is a sample page'
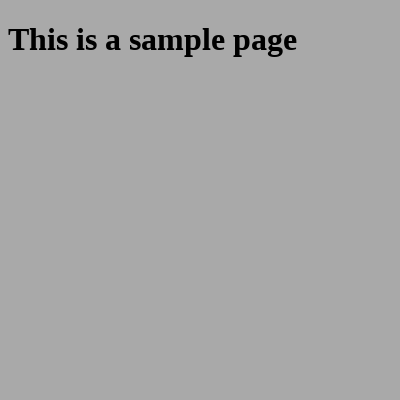

Closed the child window
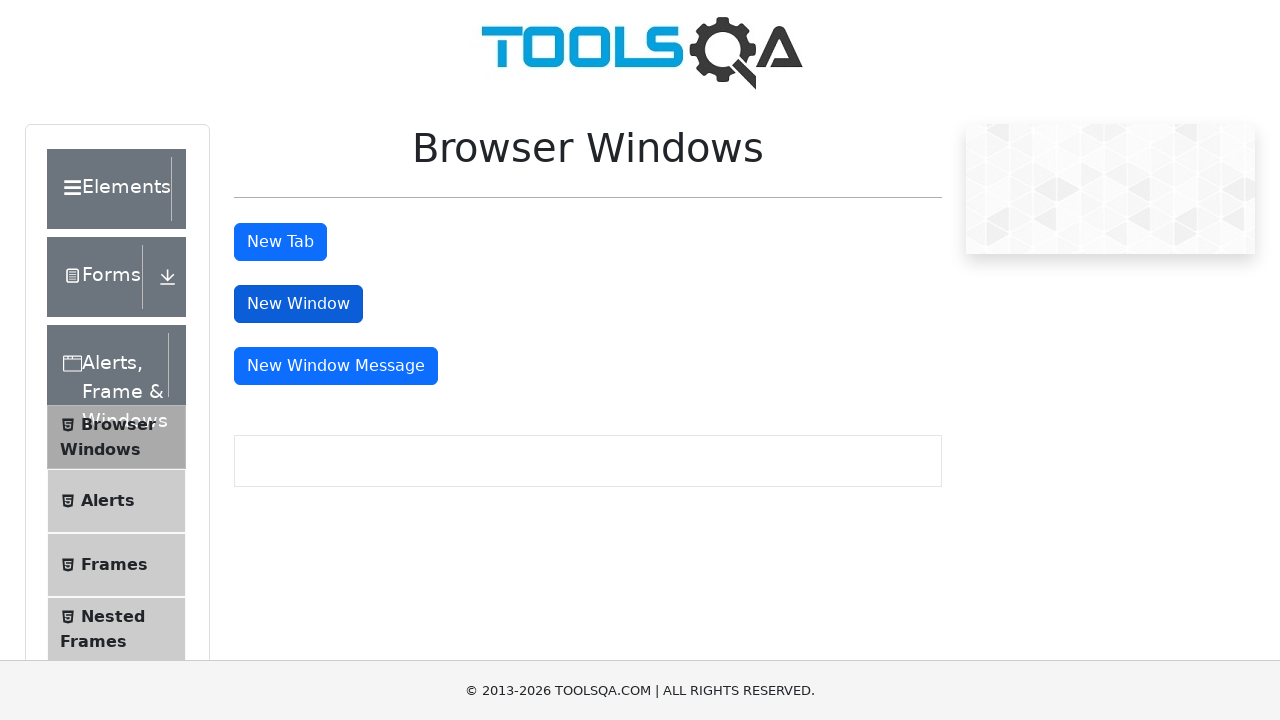

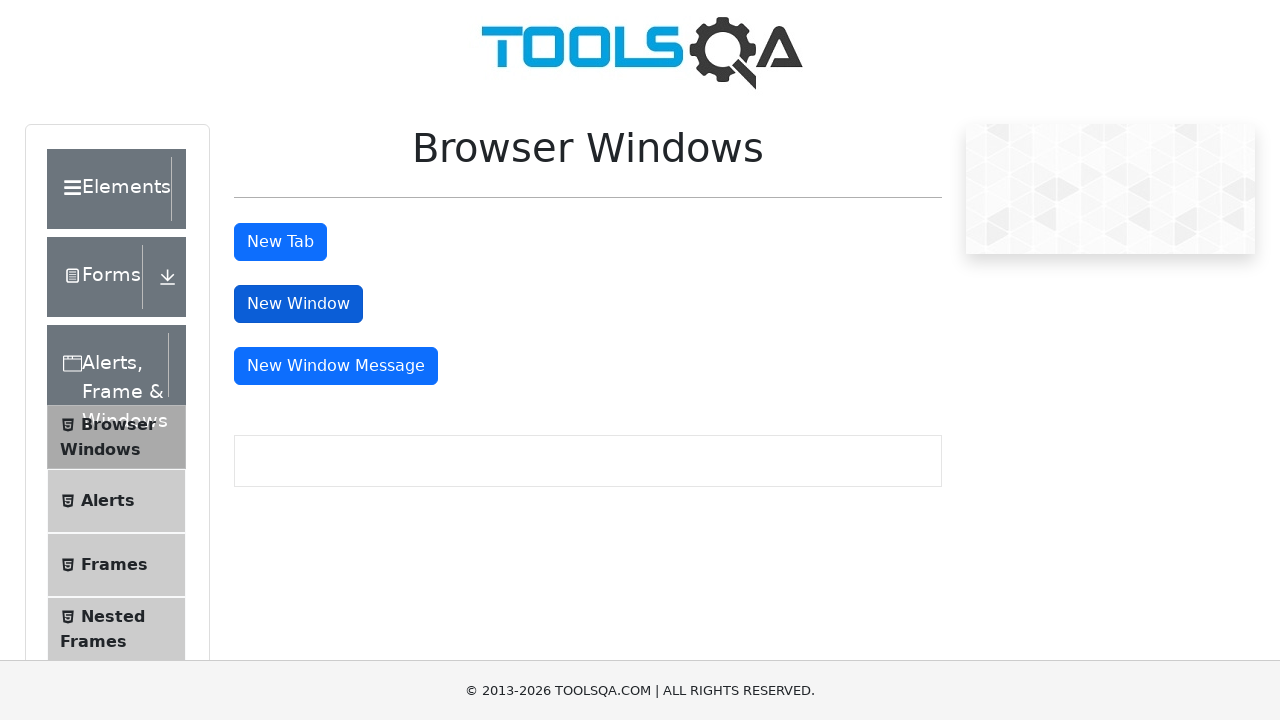